Tests the NASA image viewer page by clicking the download button to initiate an action

Starting URL: https://mendes113.github.io/todayNasa/

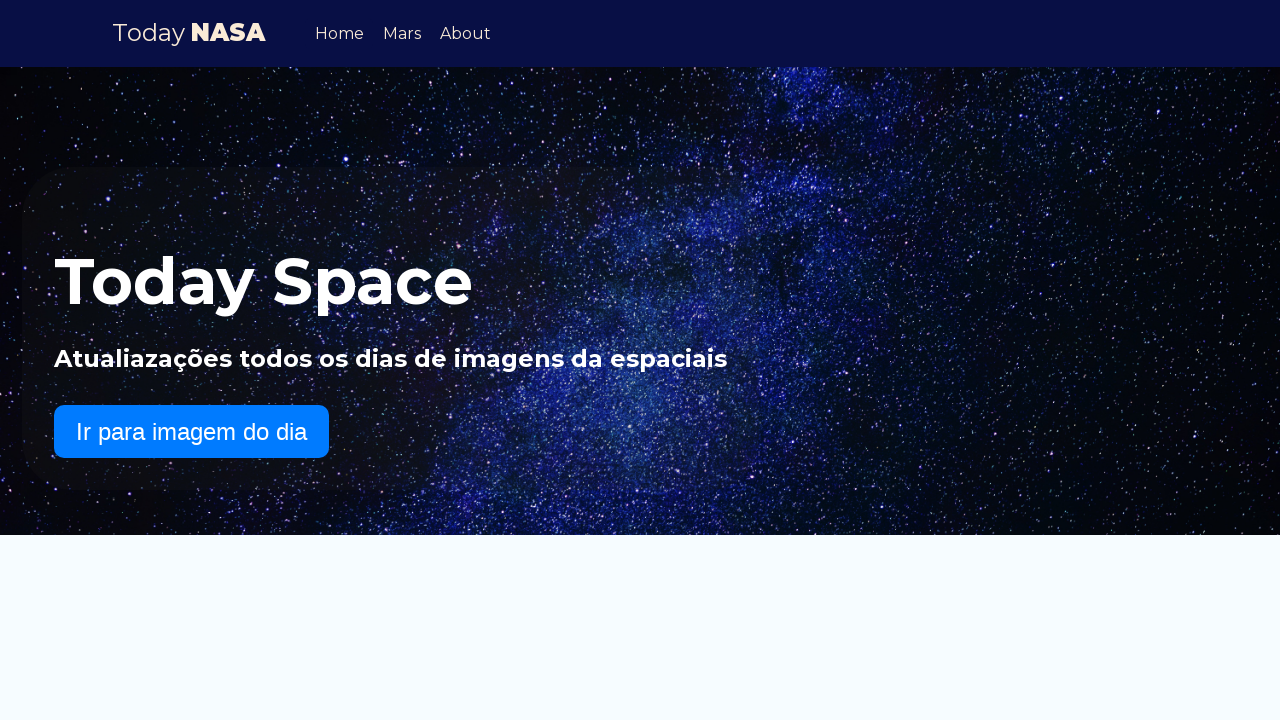

Clicked the download button to initiate image download at (640, 383) on #downloadBtn
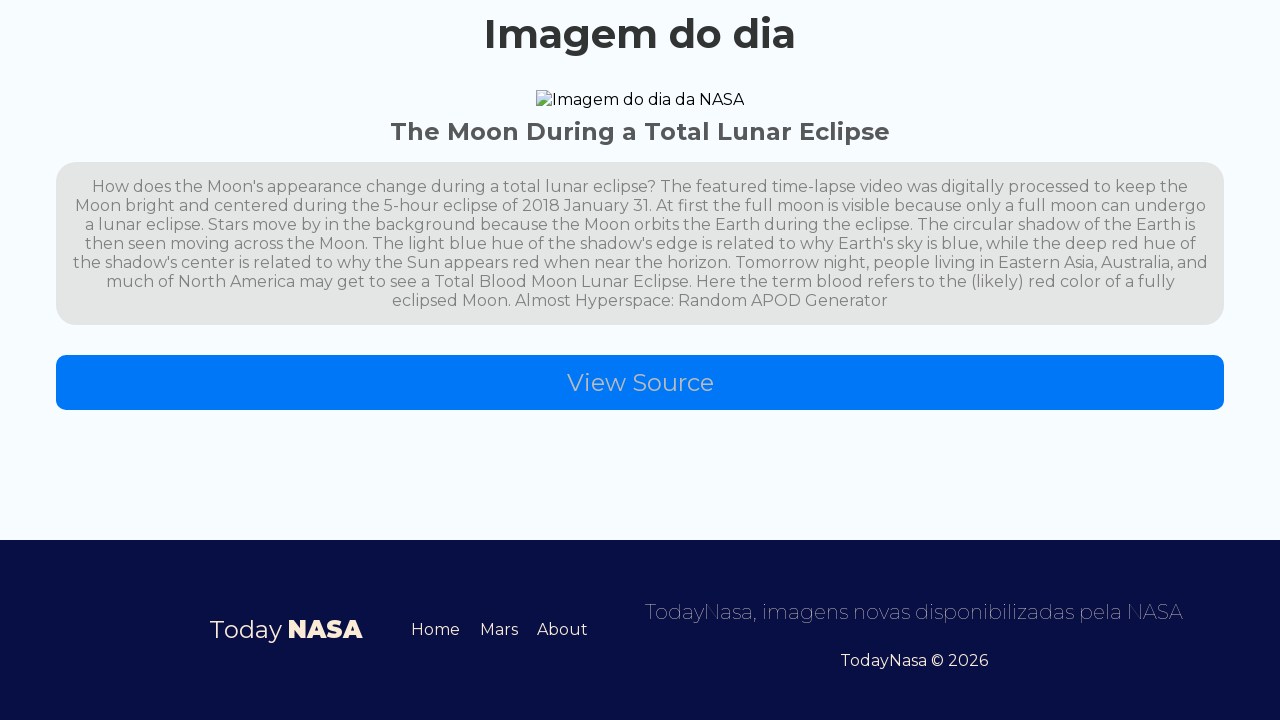

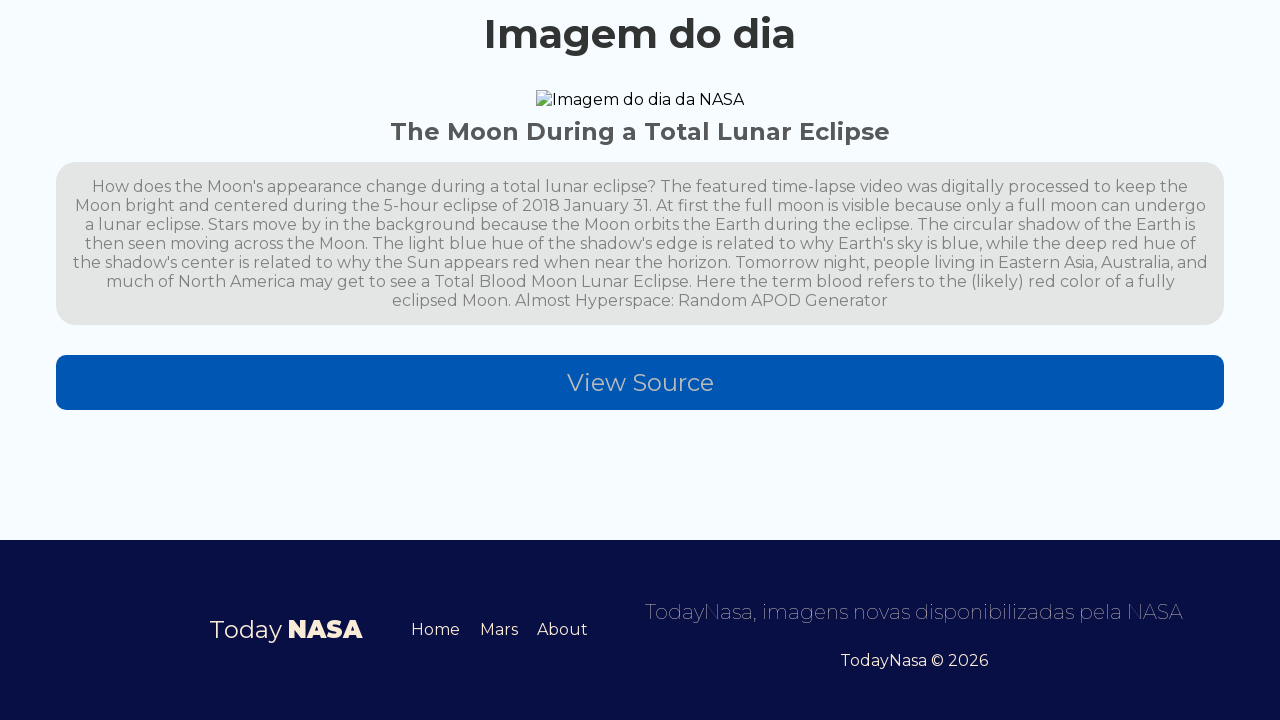